Tests basic browser navigation functionality by visiting multiple pages, navigating back and forward in history, and refreshing the page

Starting URL: https://www.loopcamp.io

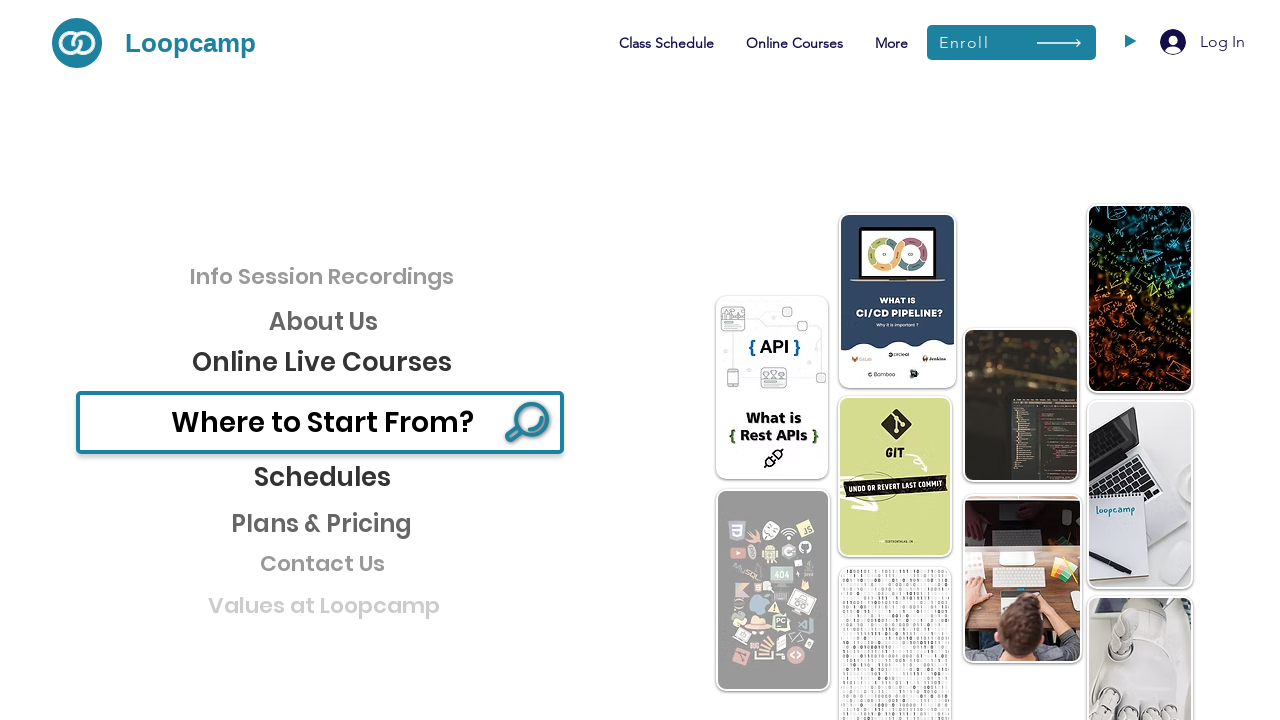

Navigated to https://www.etsy.com
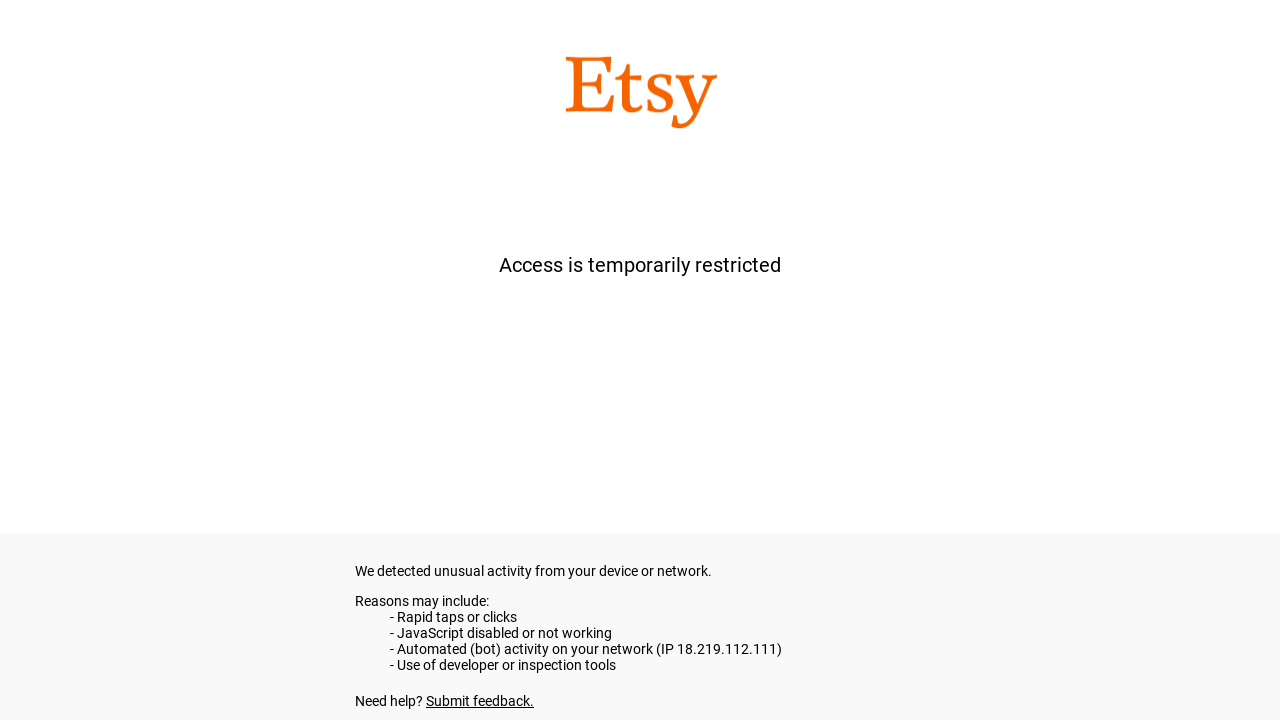

Navigated back to previous page (loopcamp.io)
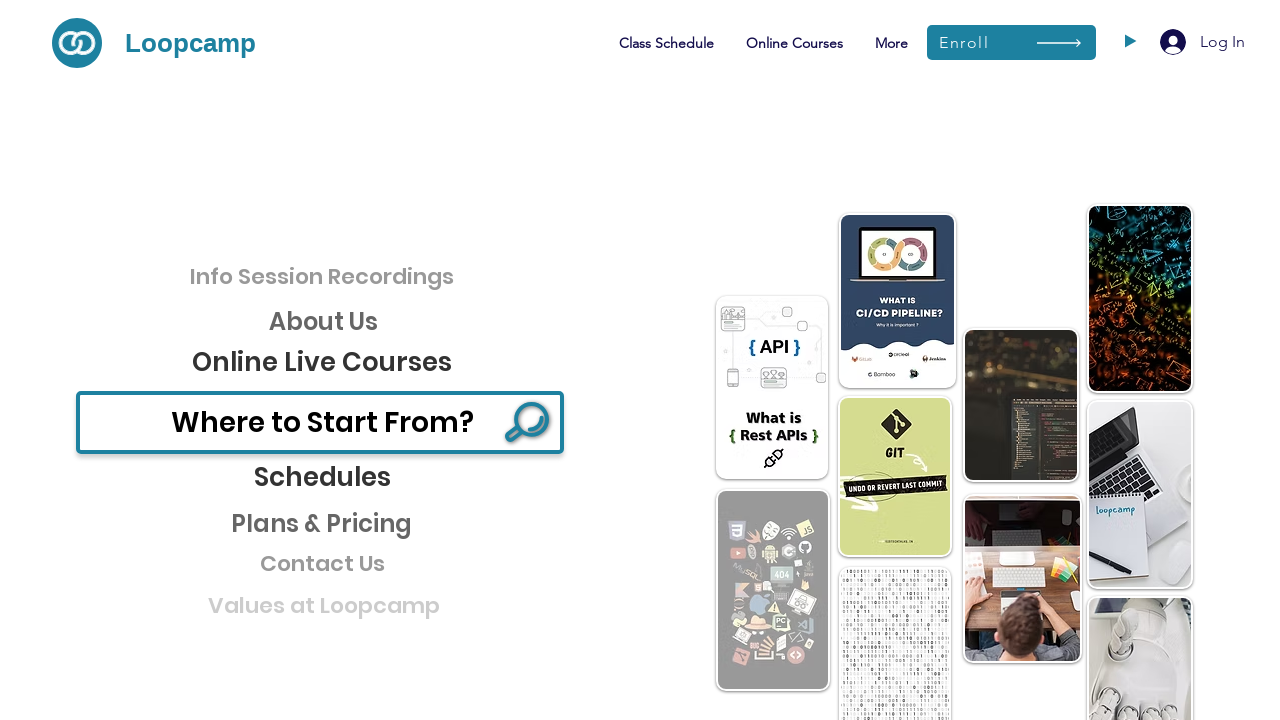

Navigated forward to etsy.com
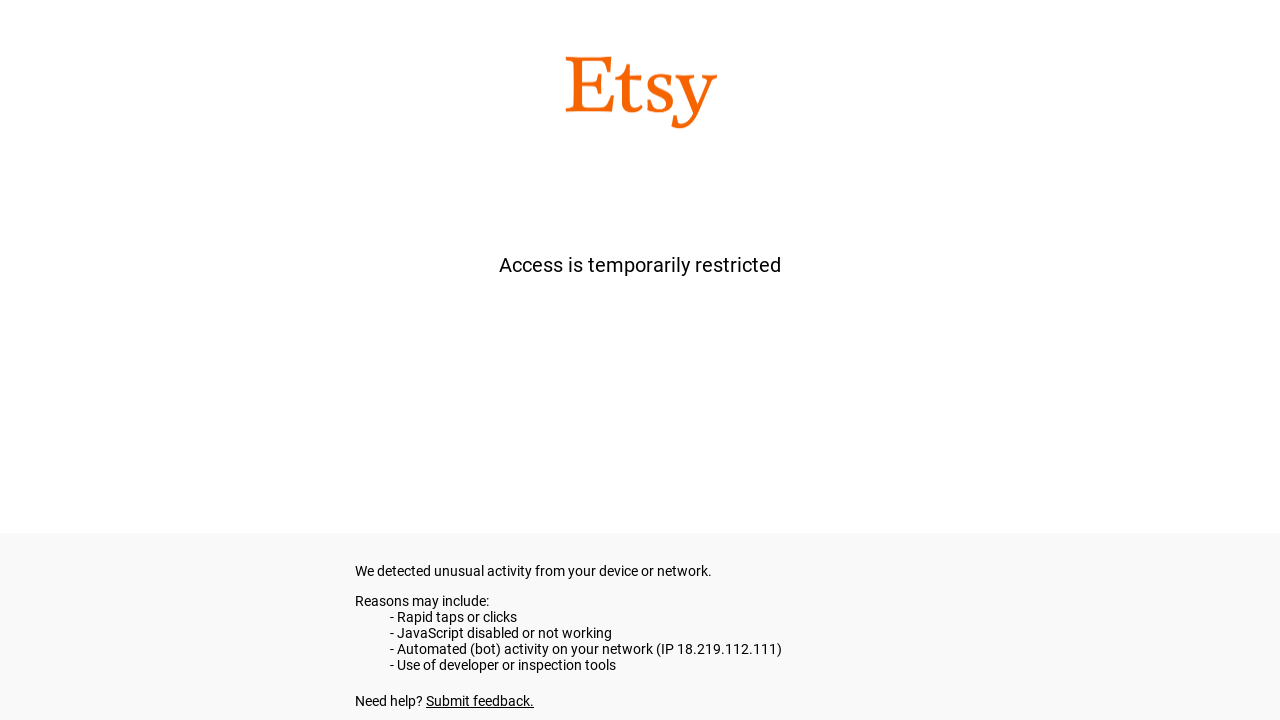

Refreshed the current page
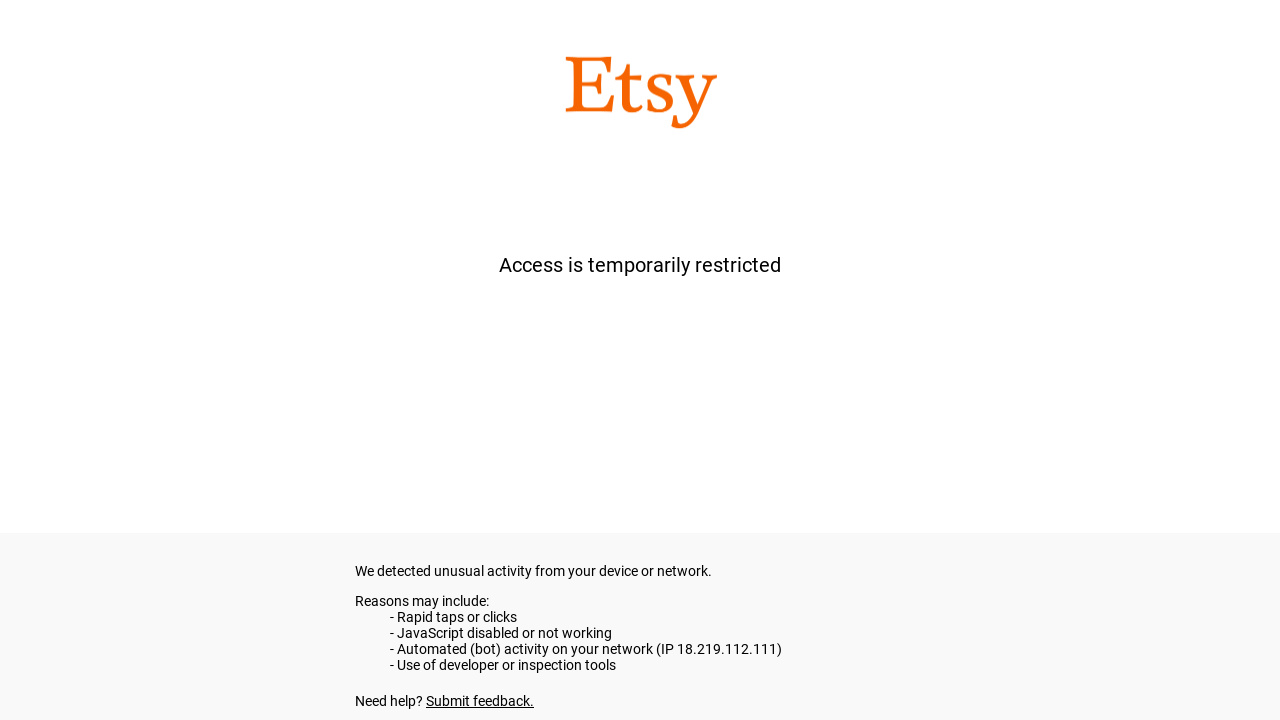

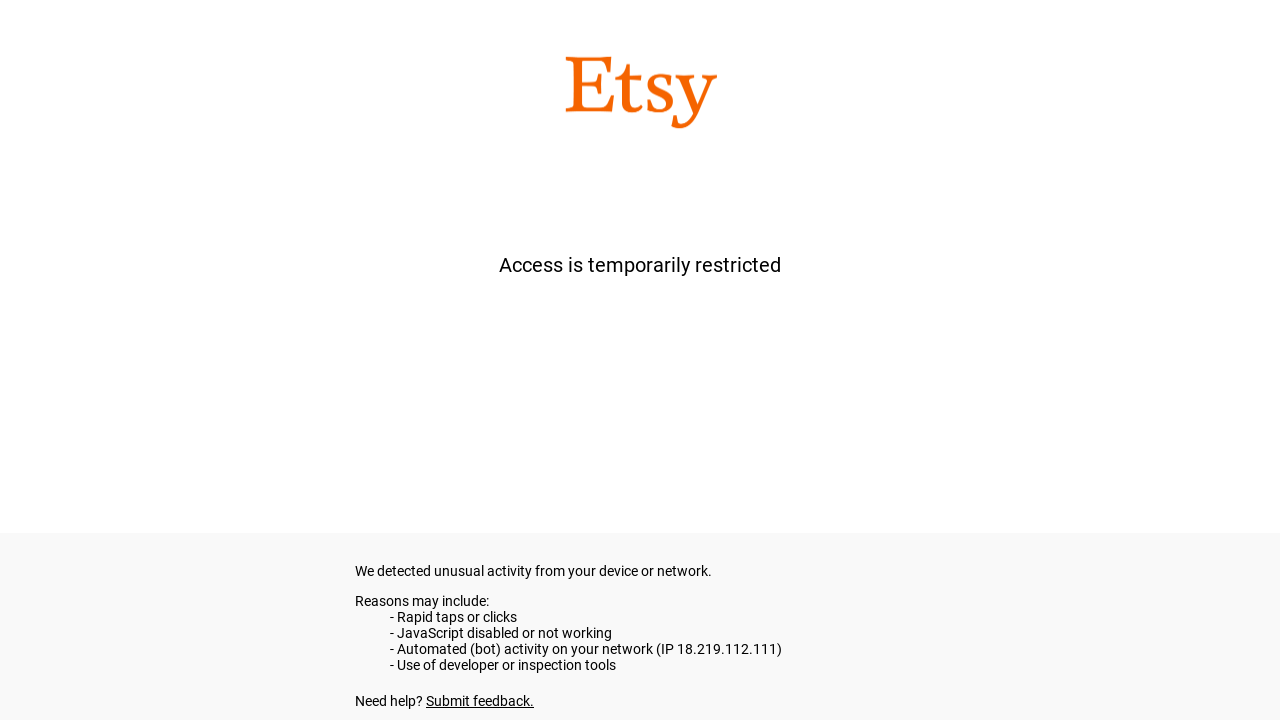